Tests Hacker News newest page by loading articles and clicking the "More" button multiple times to load additional articles, verifying pagination functionality works correctly.

Starting URL: https://news.ycombinator.com/newest

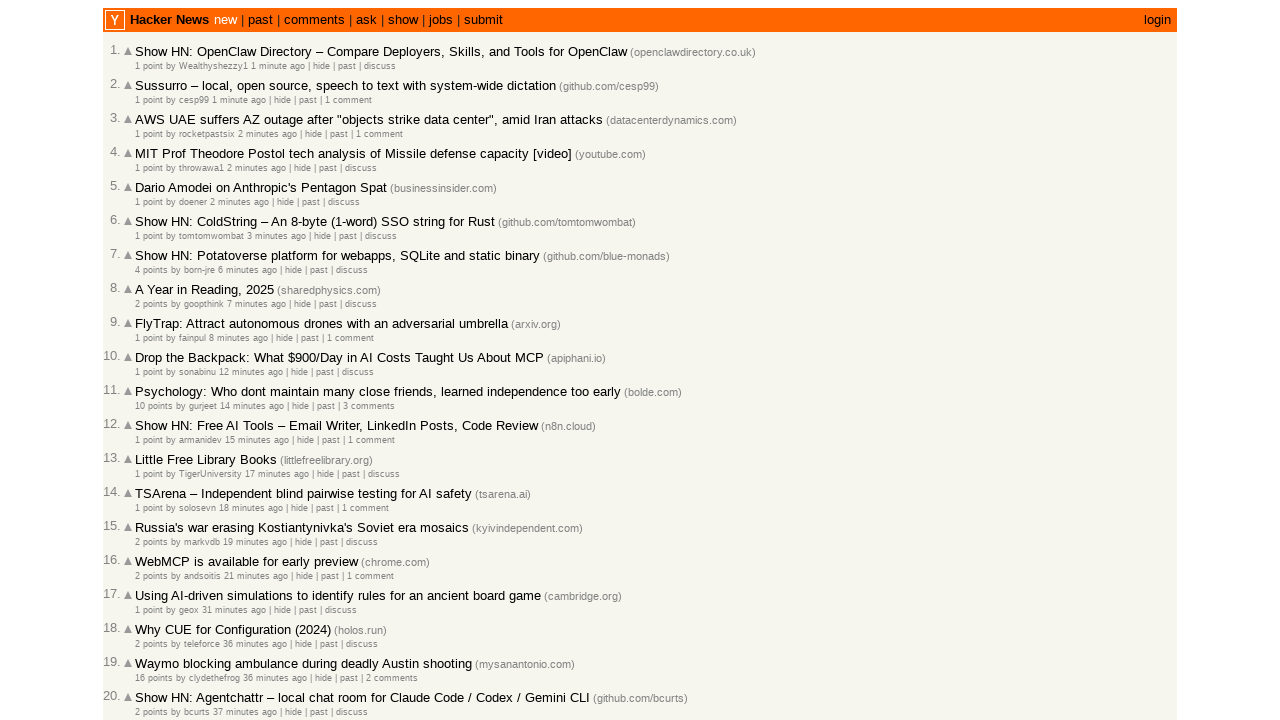

Waited for articles to load on Hacker News newest page
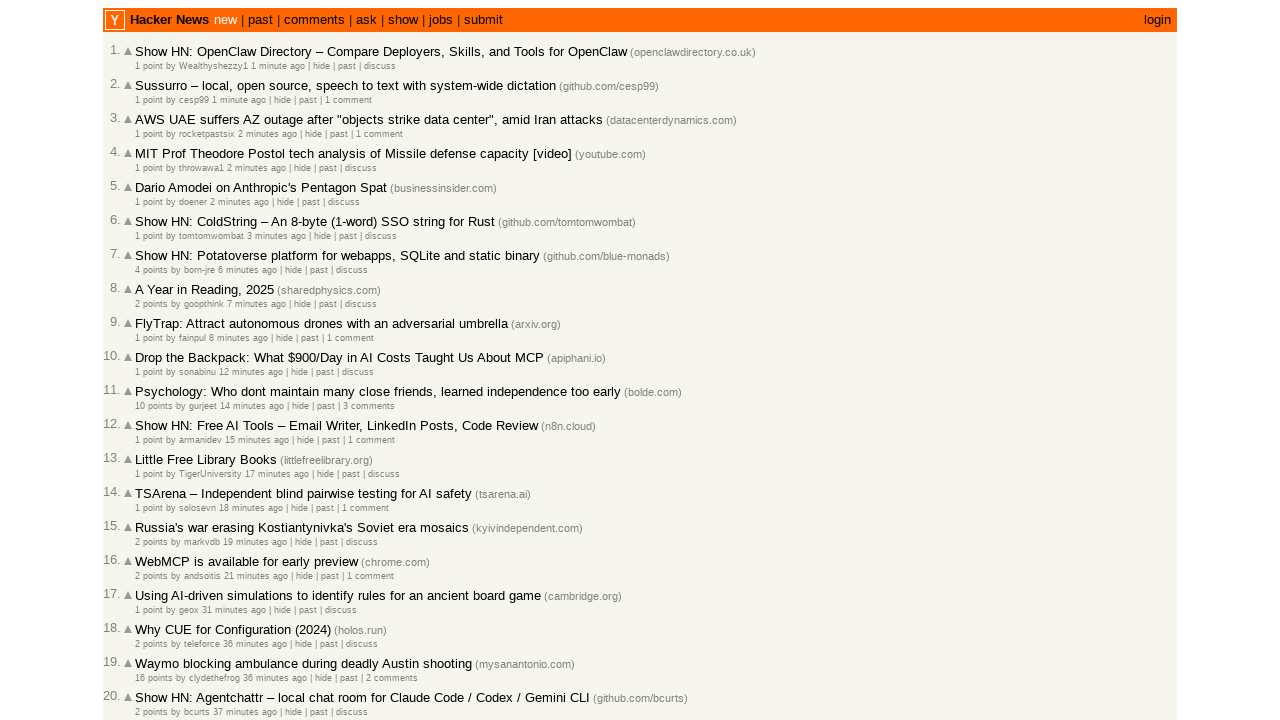

Located 'More' button (iteration 1)
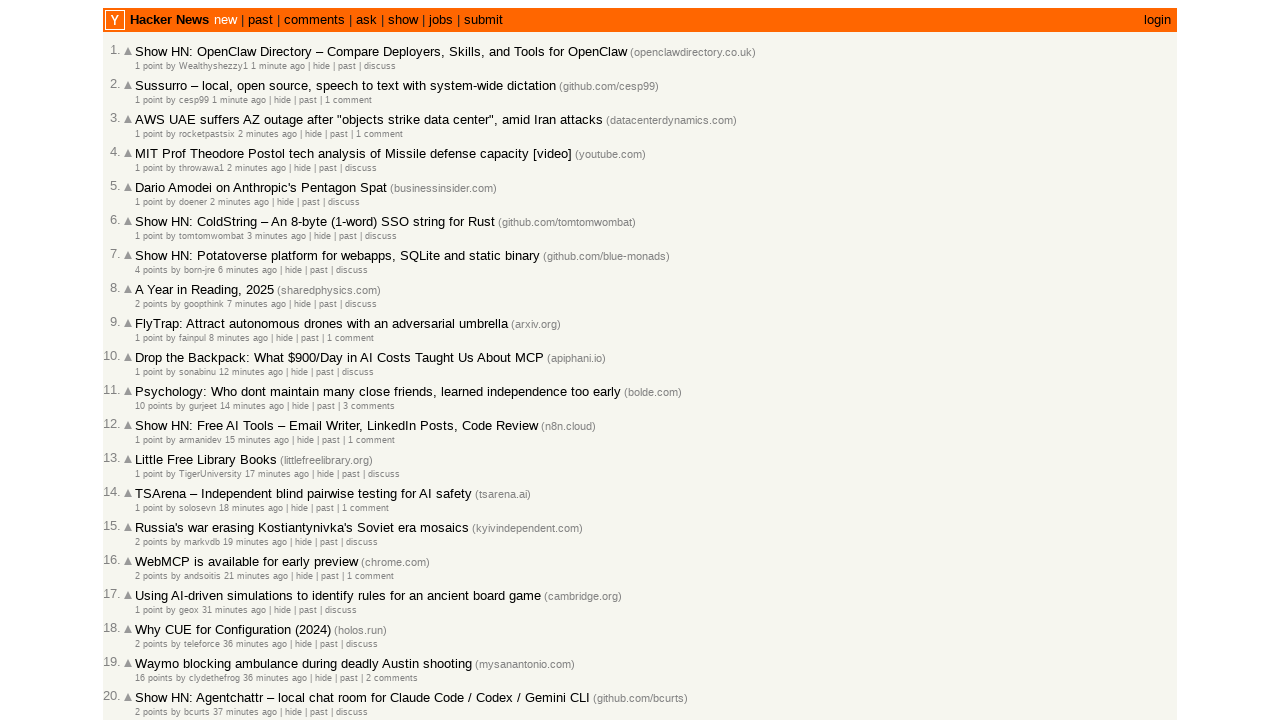

Clicked 'More' button to load next page (iteration 1) at (149, 616) on .morelink
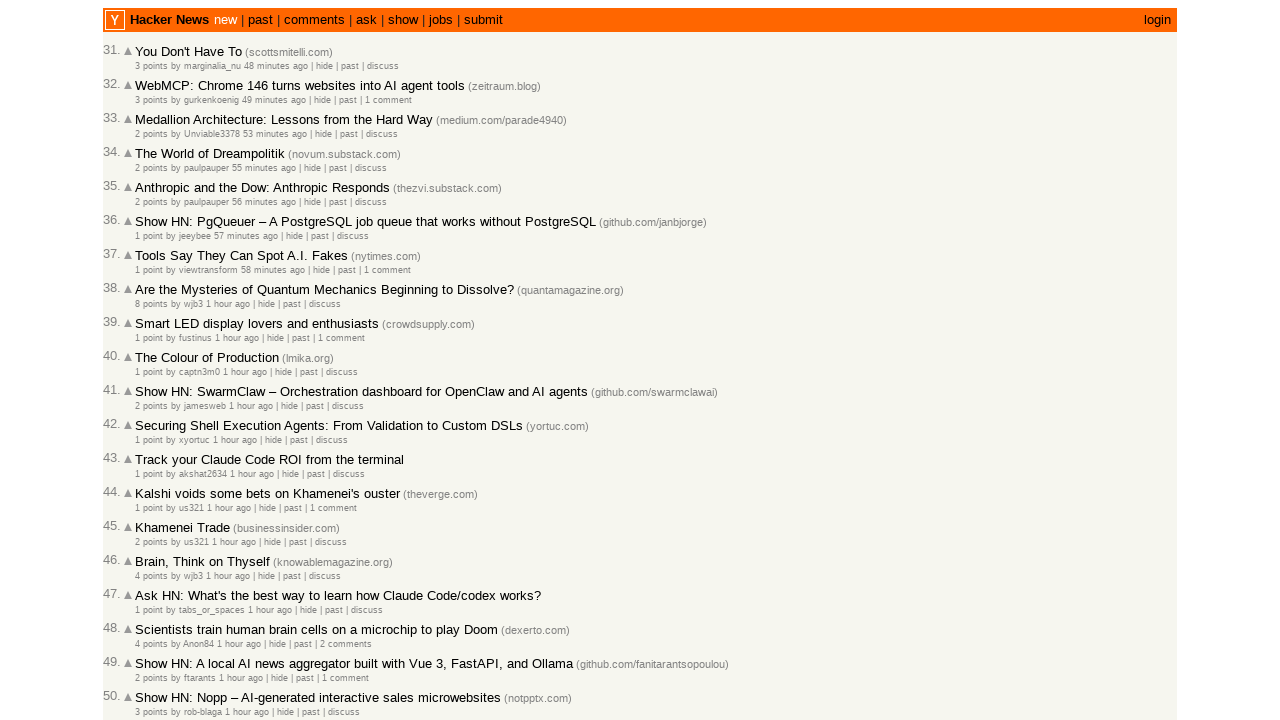

Waited for new articles to load after pagination click 1
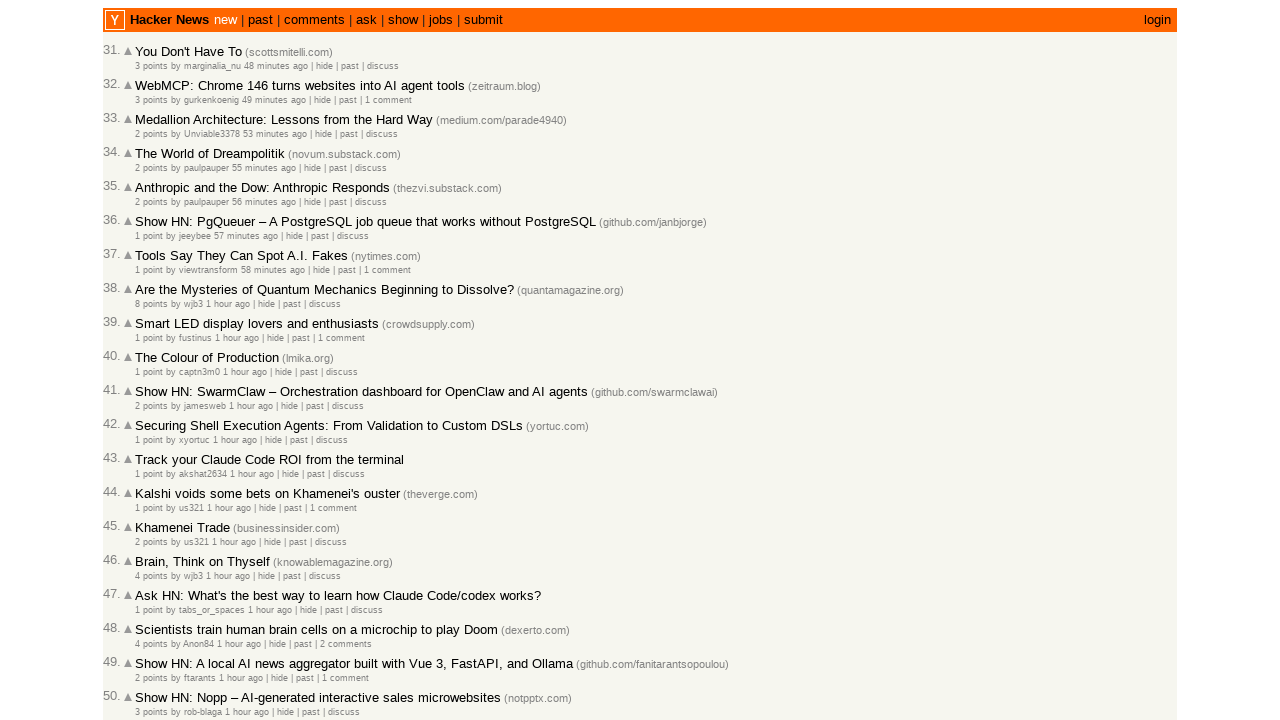

Waited 1 second for articles to fully render (iteration 1)
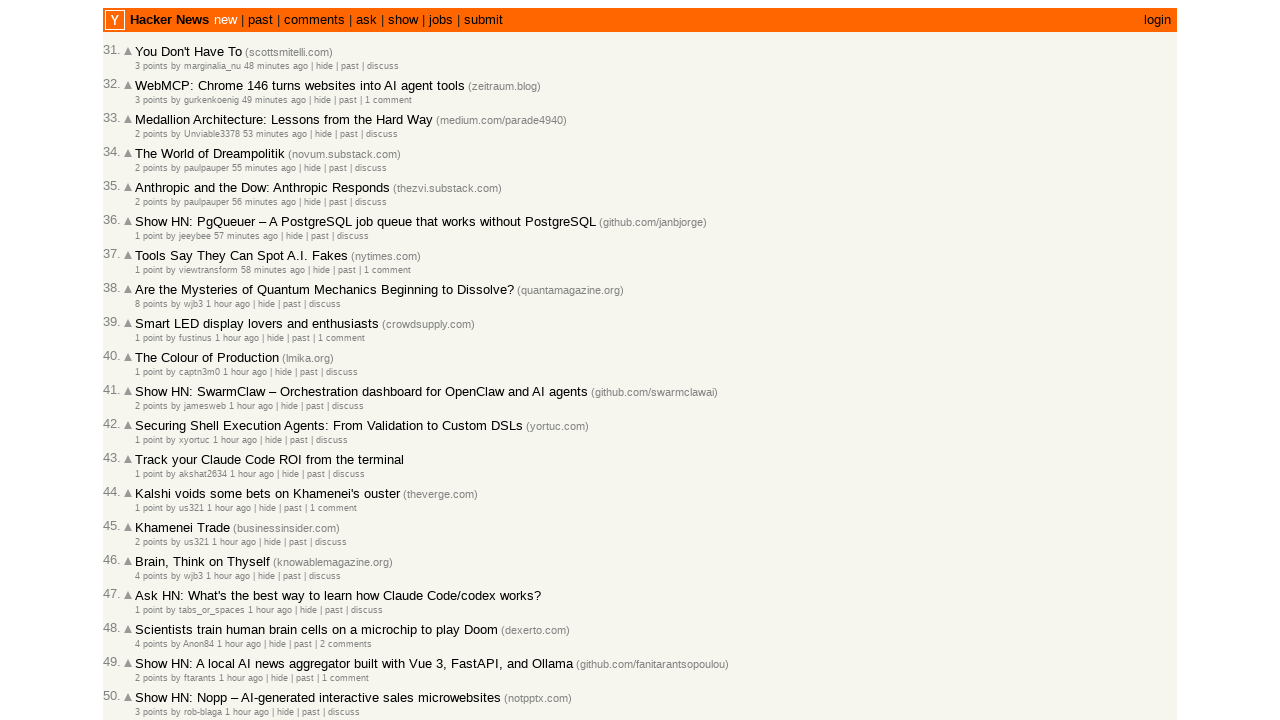

Located 'More' button (iteration 2)
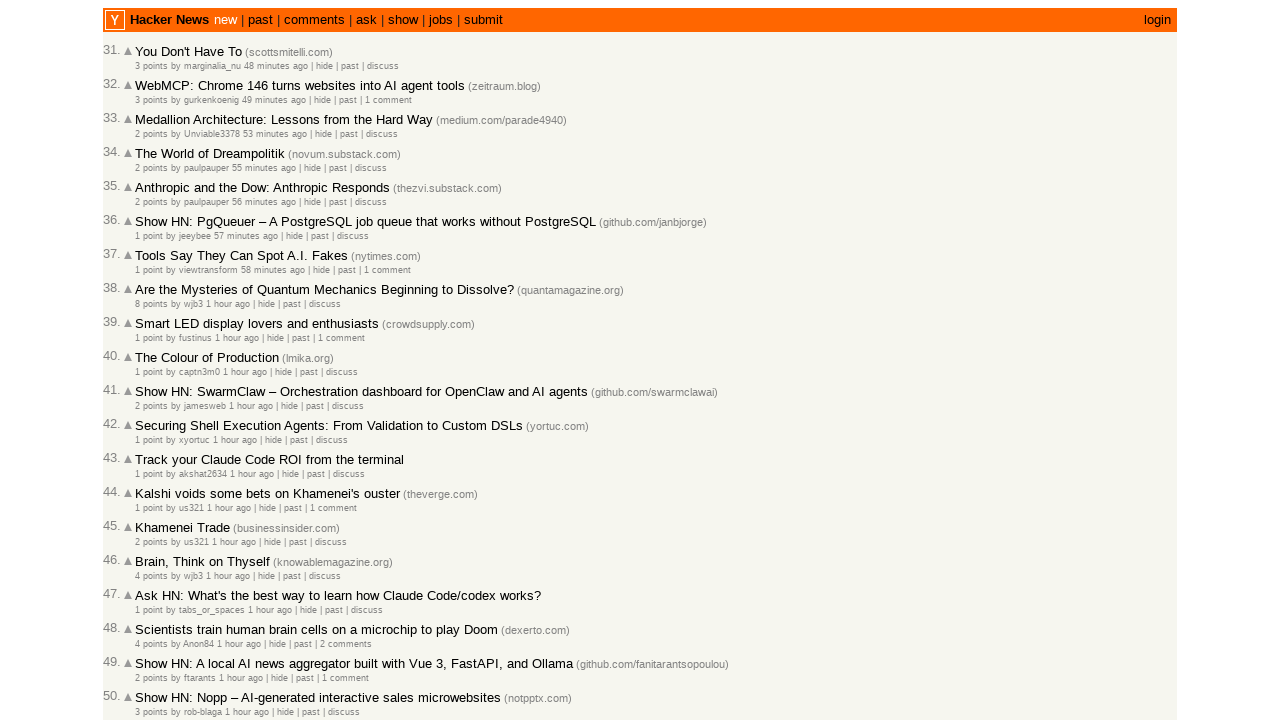

Clicked 'More' button to load next page (iteration 2) at (149, 616) on .morelink
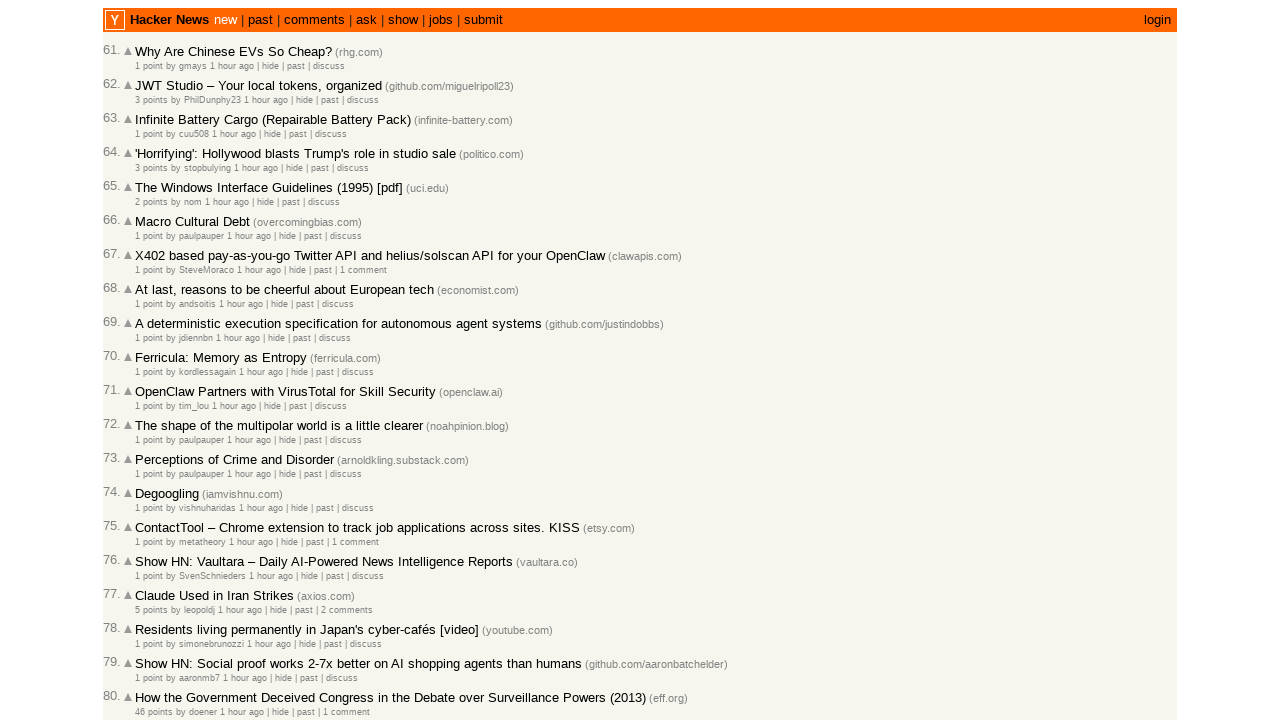

Waited for new articles to load after pagination click 2
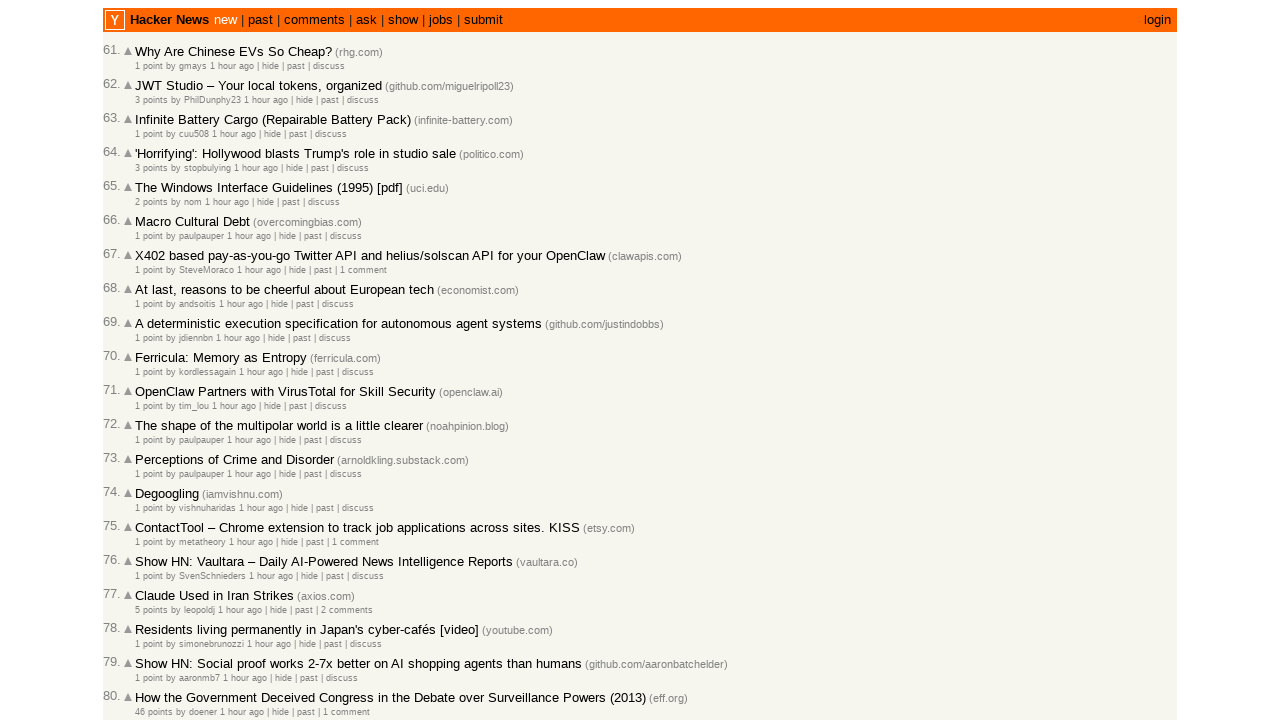

Waited 1 second for articles to fully render (iteration 2)
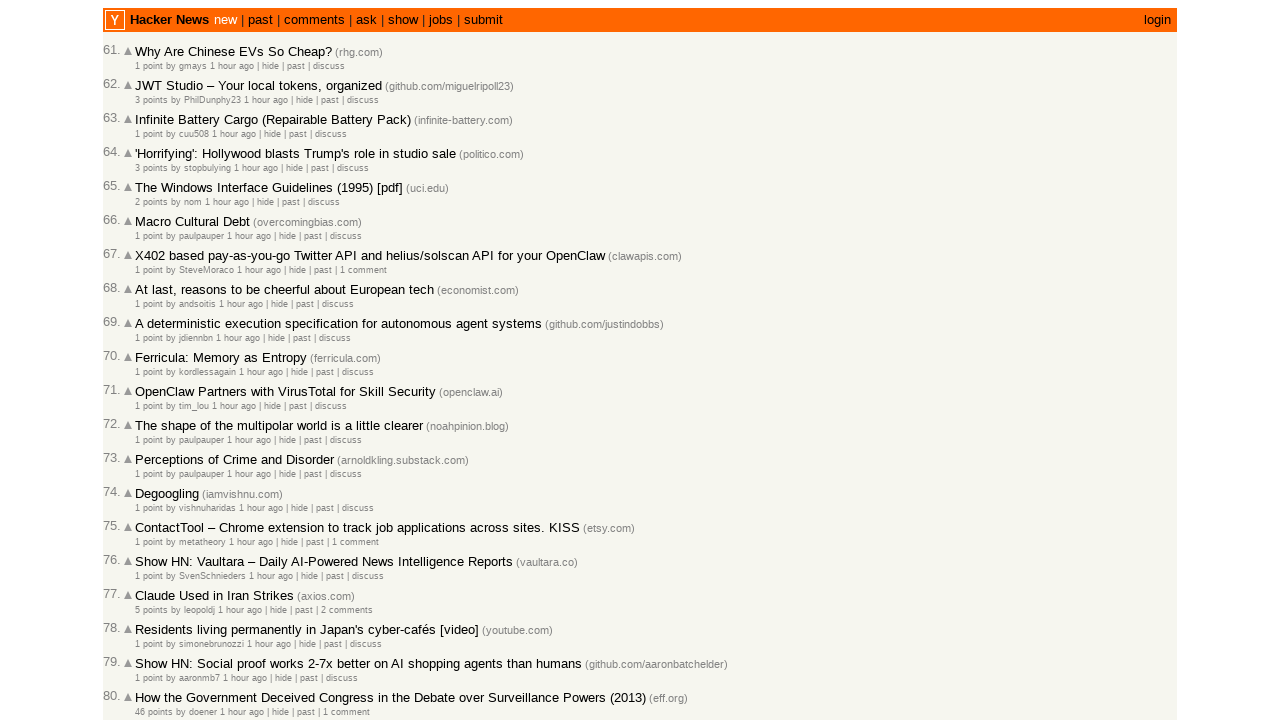

Located 'More' button (iteration 3)
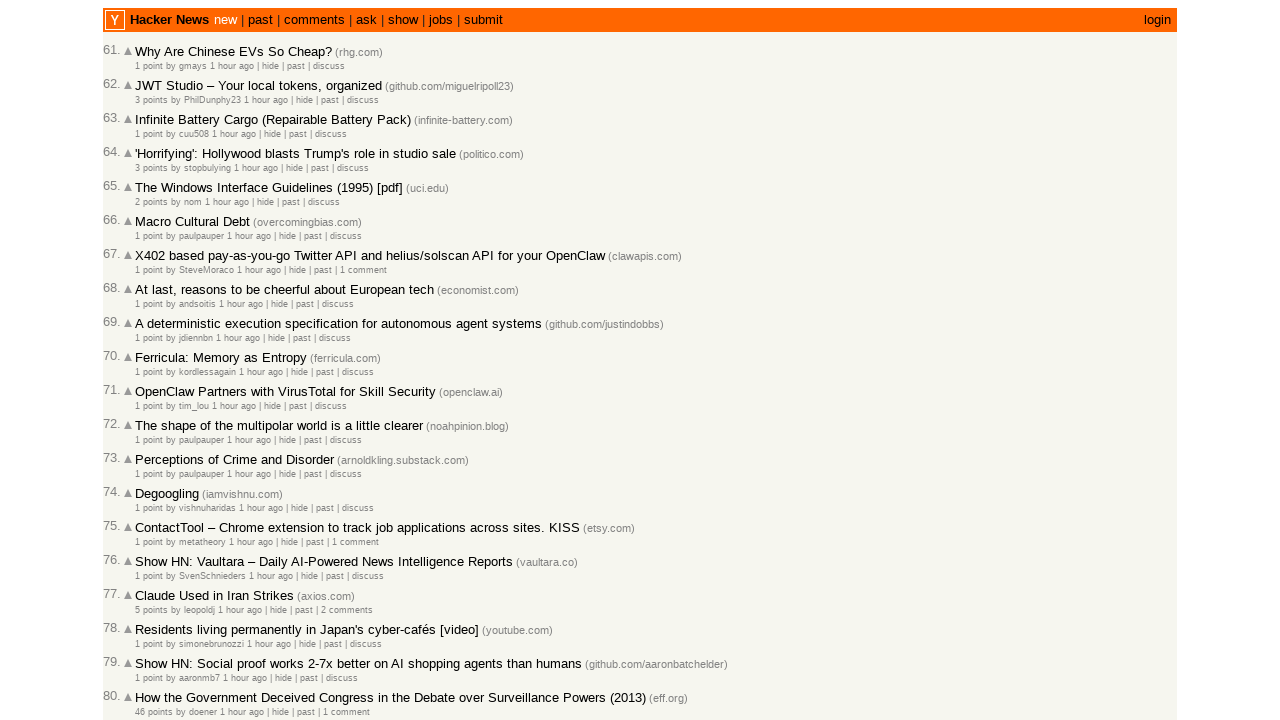

Clicked 'More' button to load next page (iteration 3) at (149, 616) on .morelink
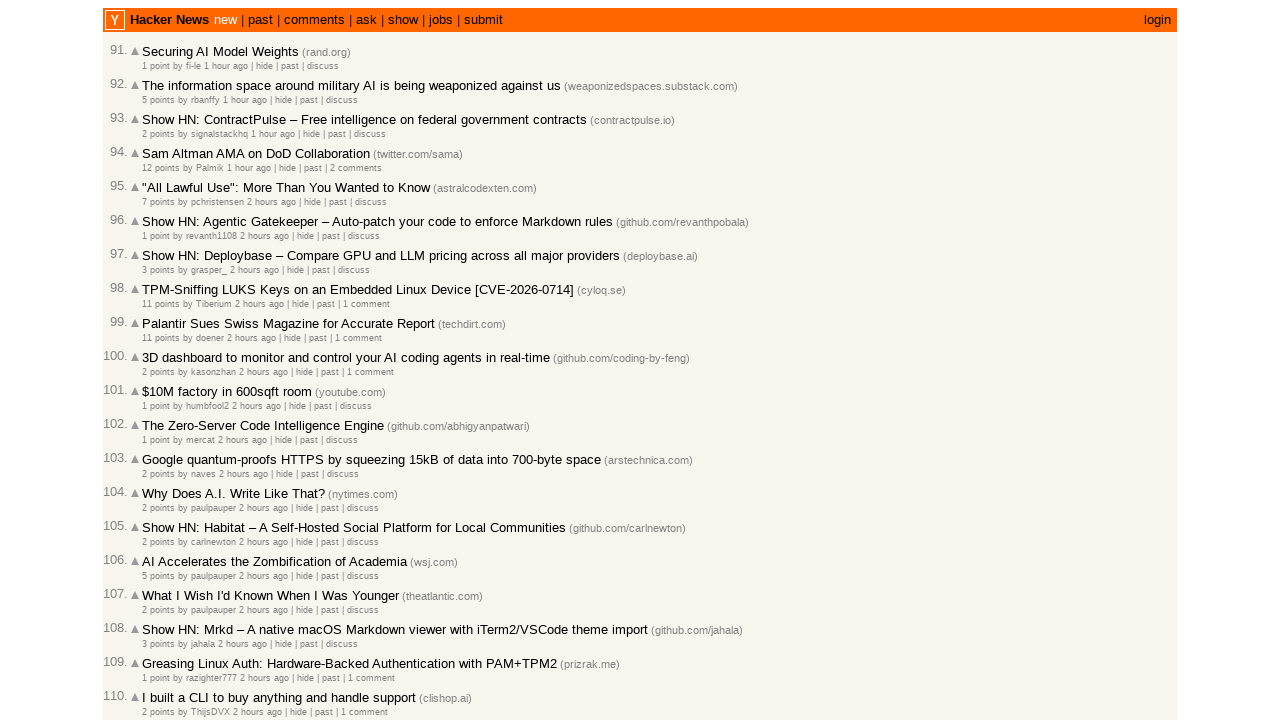

Waited for new articles to load after pagination click 3
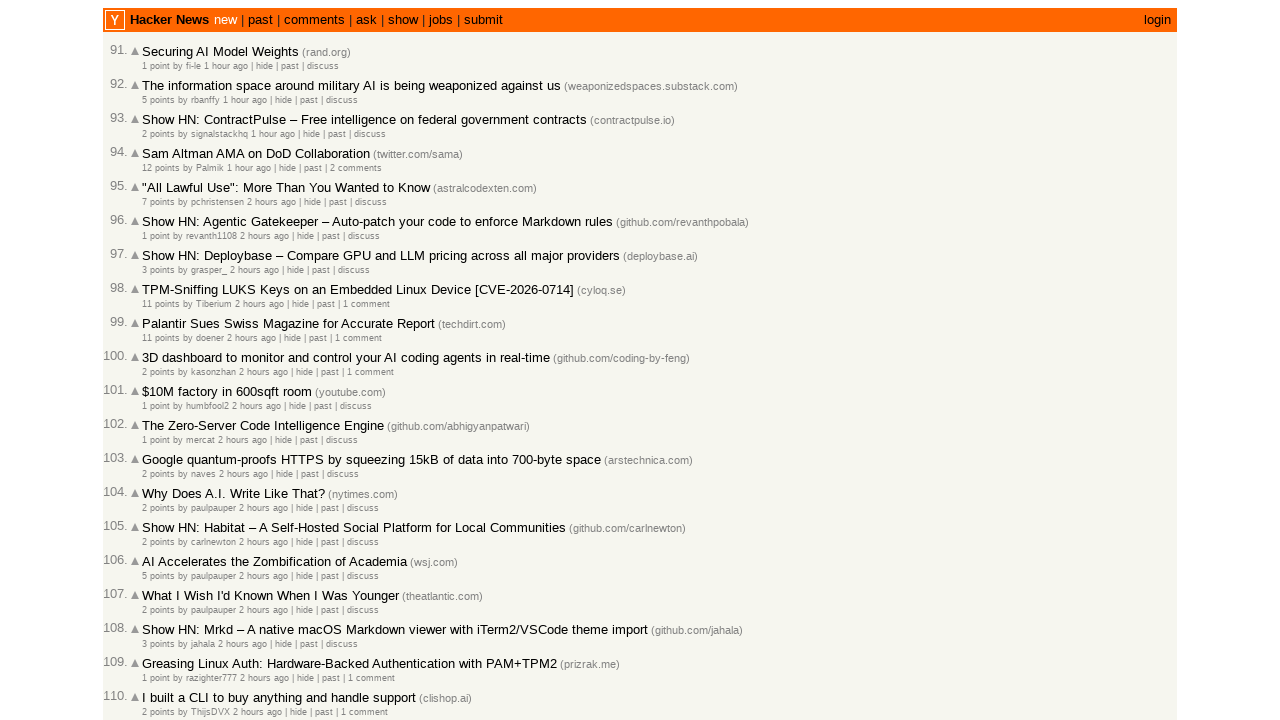

Waited 1 second for articles to fully render (iteration 3)
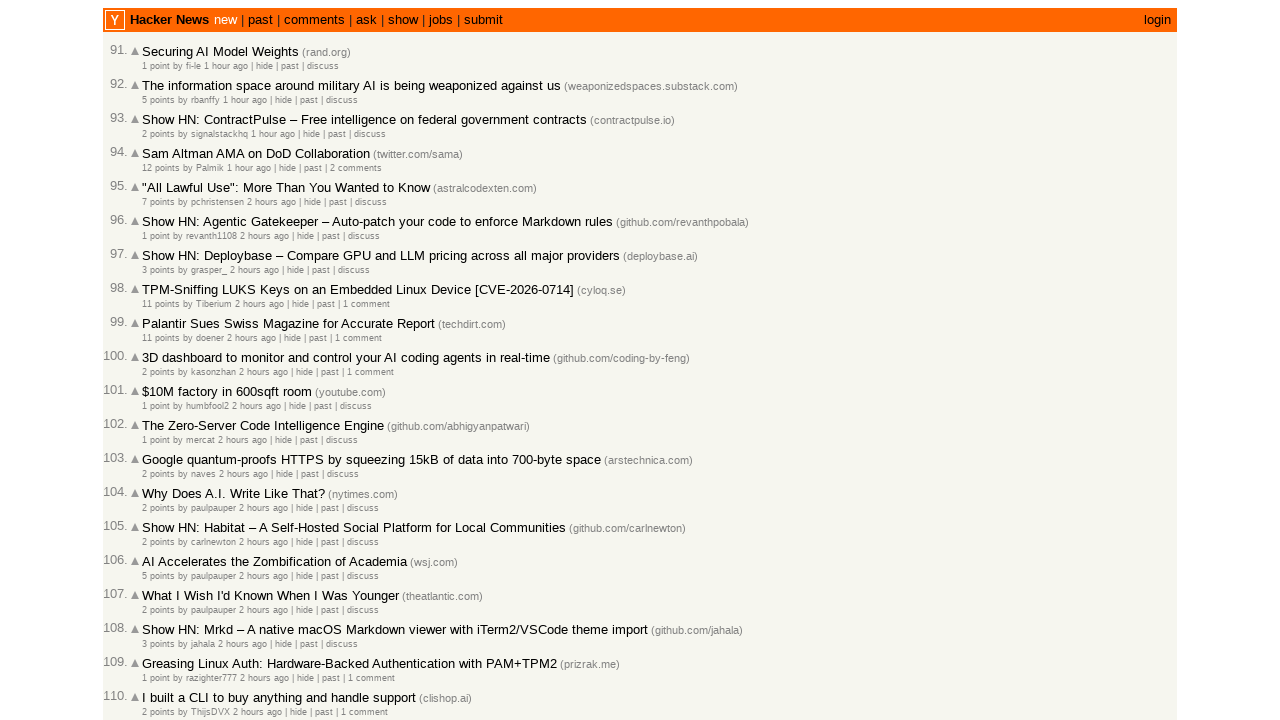

Verified articles are still displayed after pagination
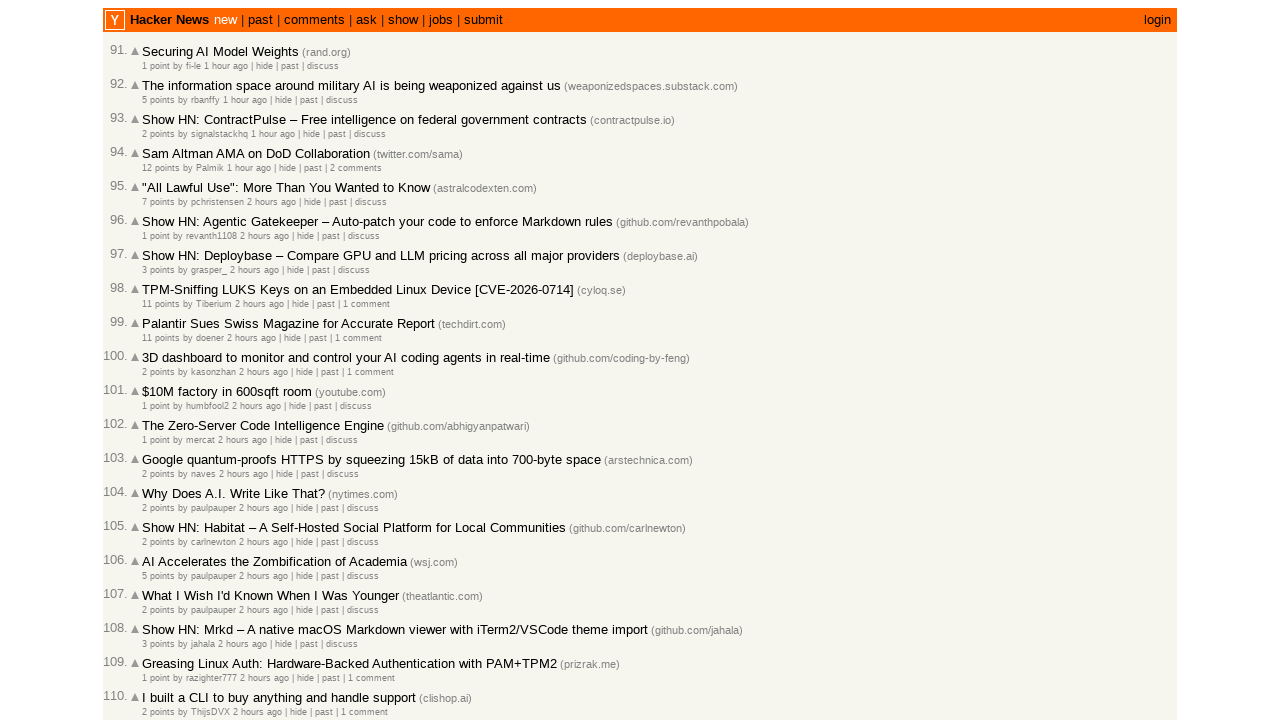

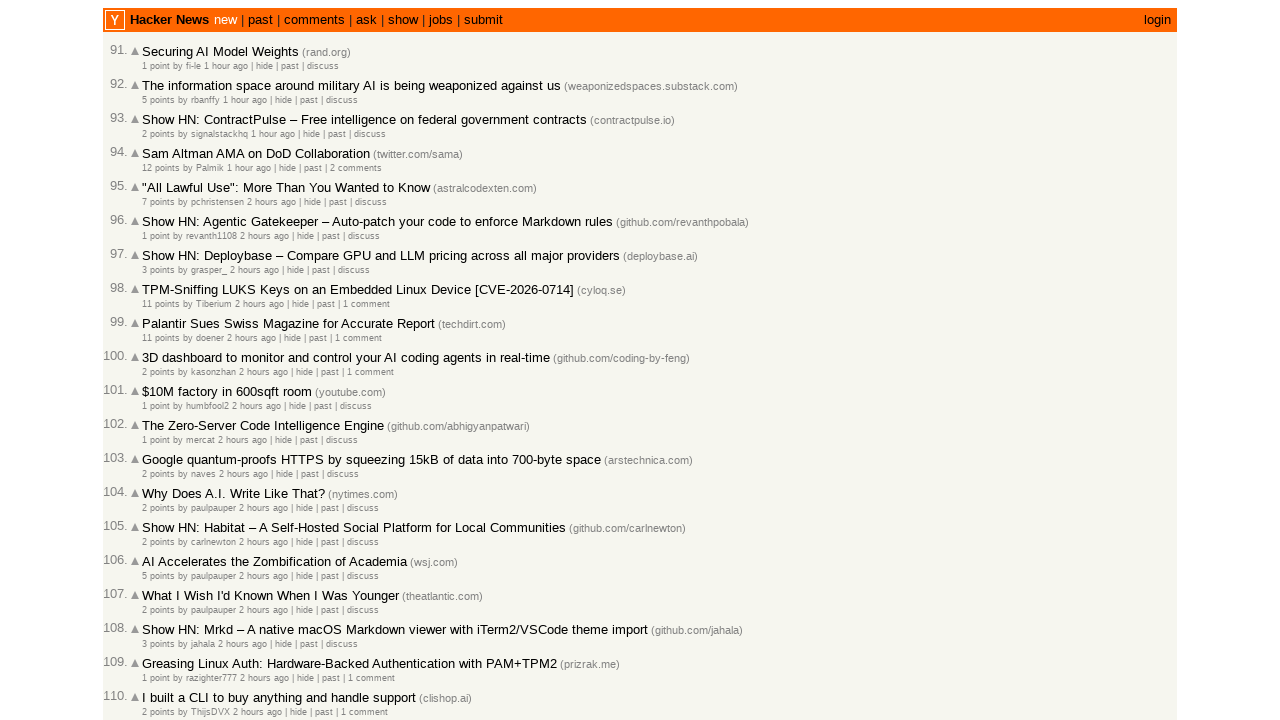